Sets the browser window to fullscreen mode on the ischolar website

Starting URL: http://ischolar.rsstv.com

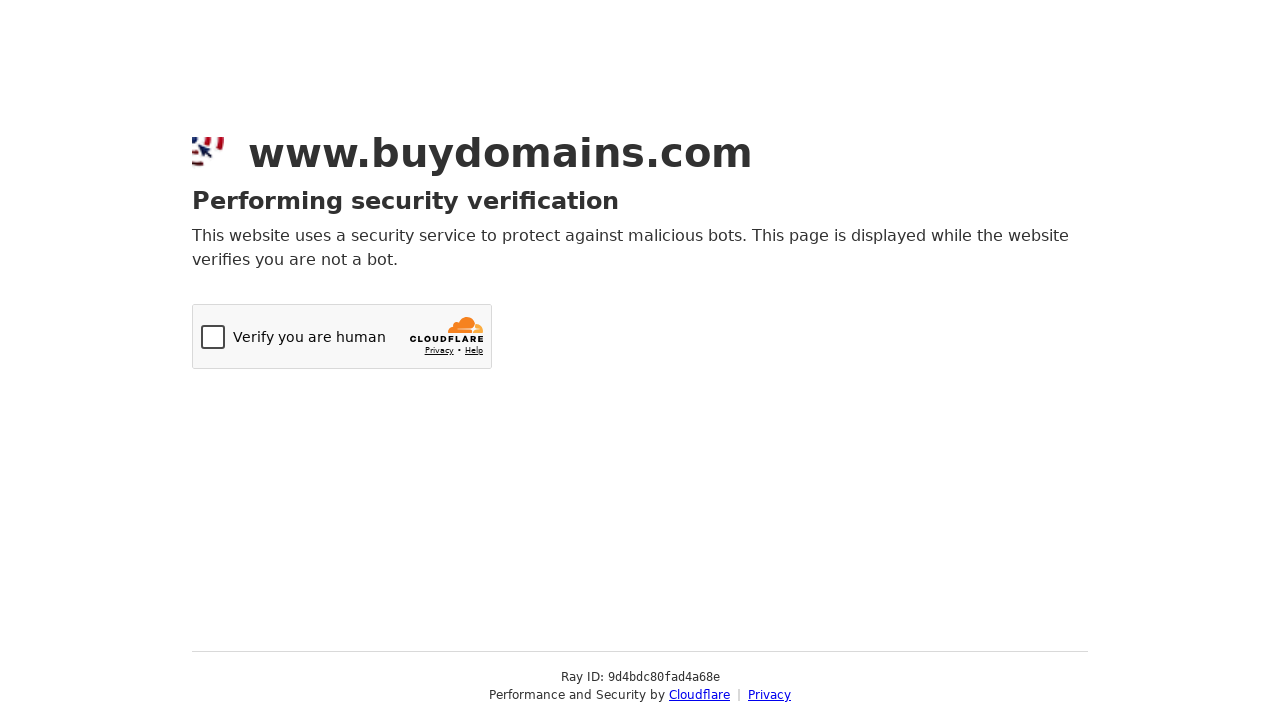

Navigated to iScholar website at http://ischolar.rsstv.com
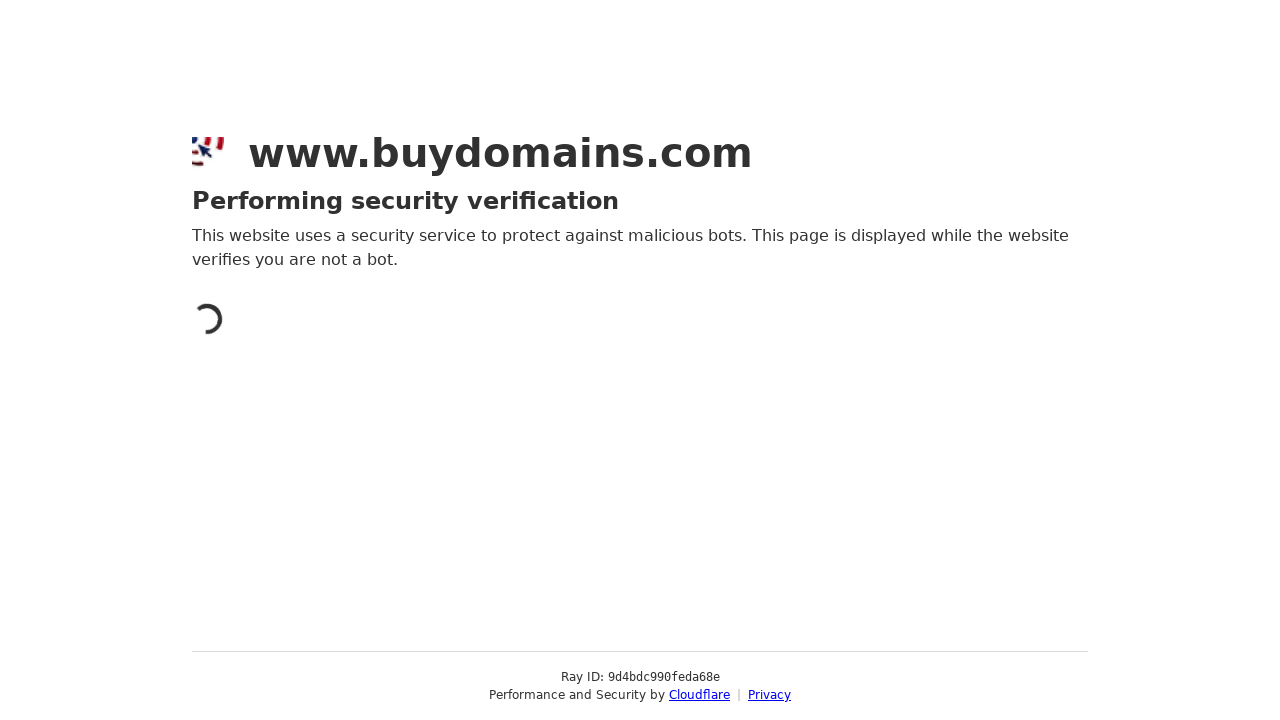

Set browser window to fullscreen mode
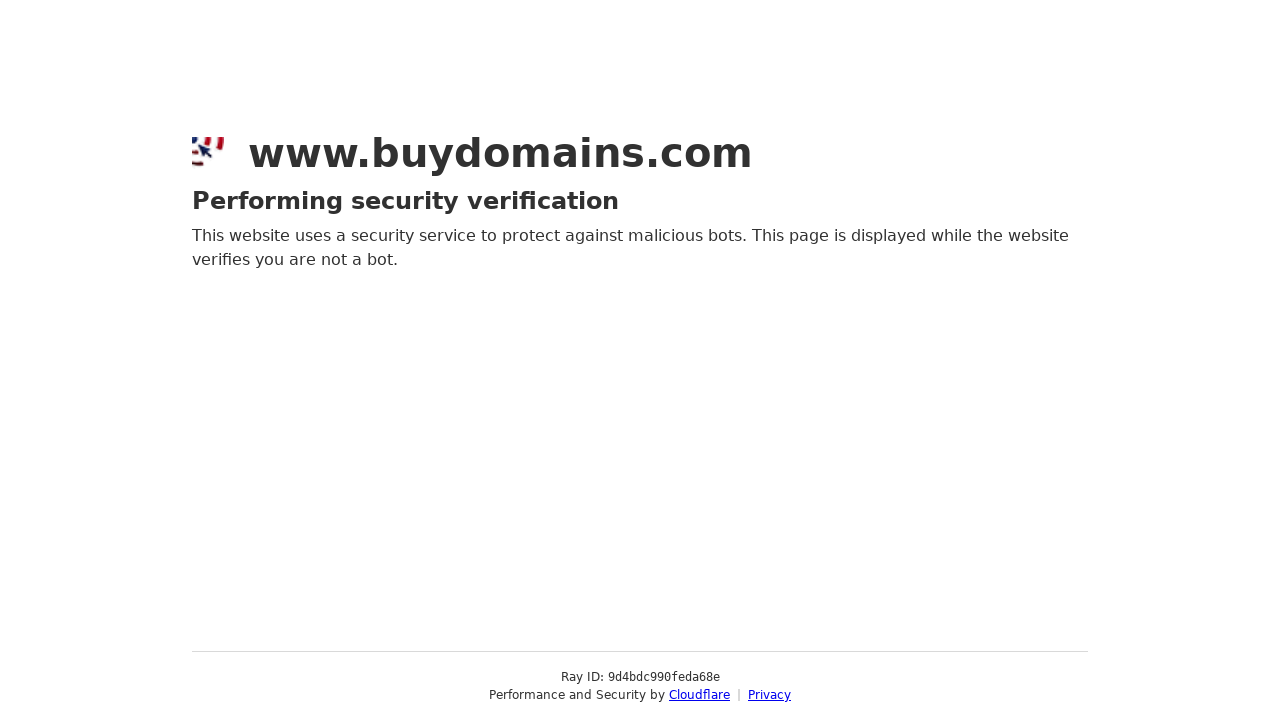

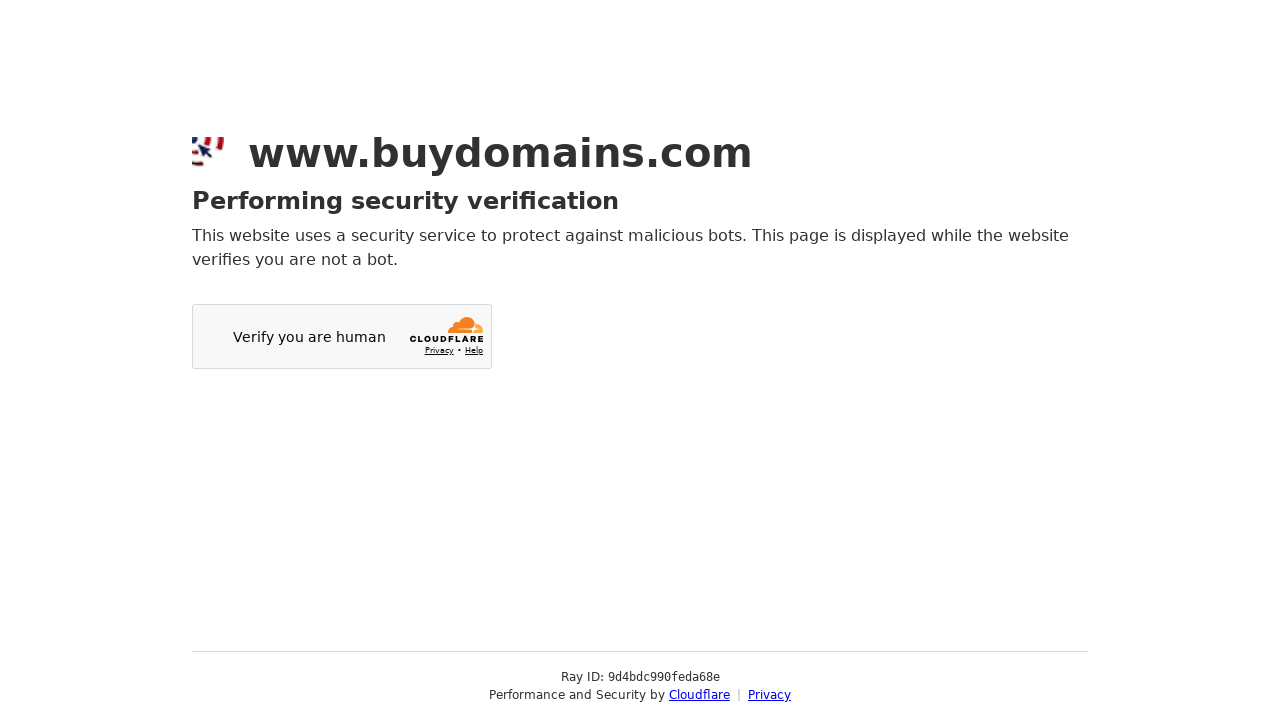